Tests jQuery UI slider widget by switching to the demo iframe and dragging the slider element horizontally

Starting URL: https://jqueryui.com/slider/

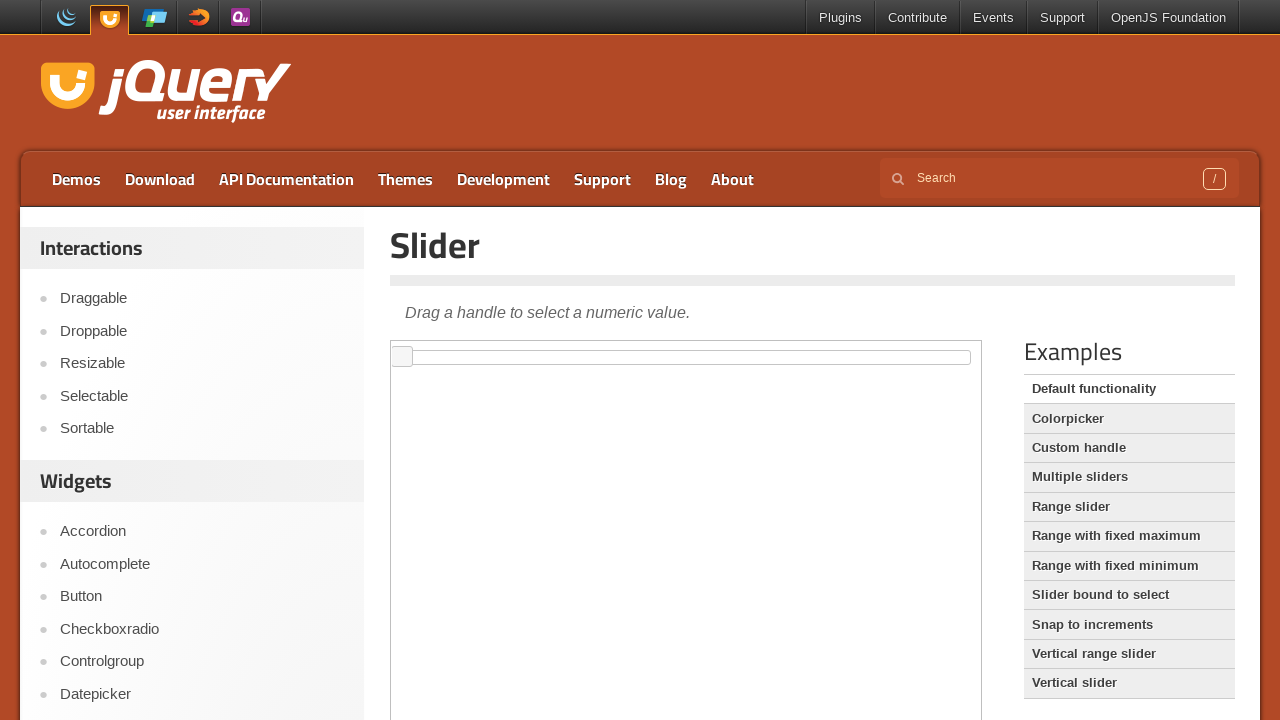

Located demo iframe
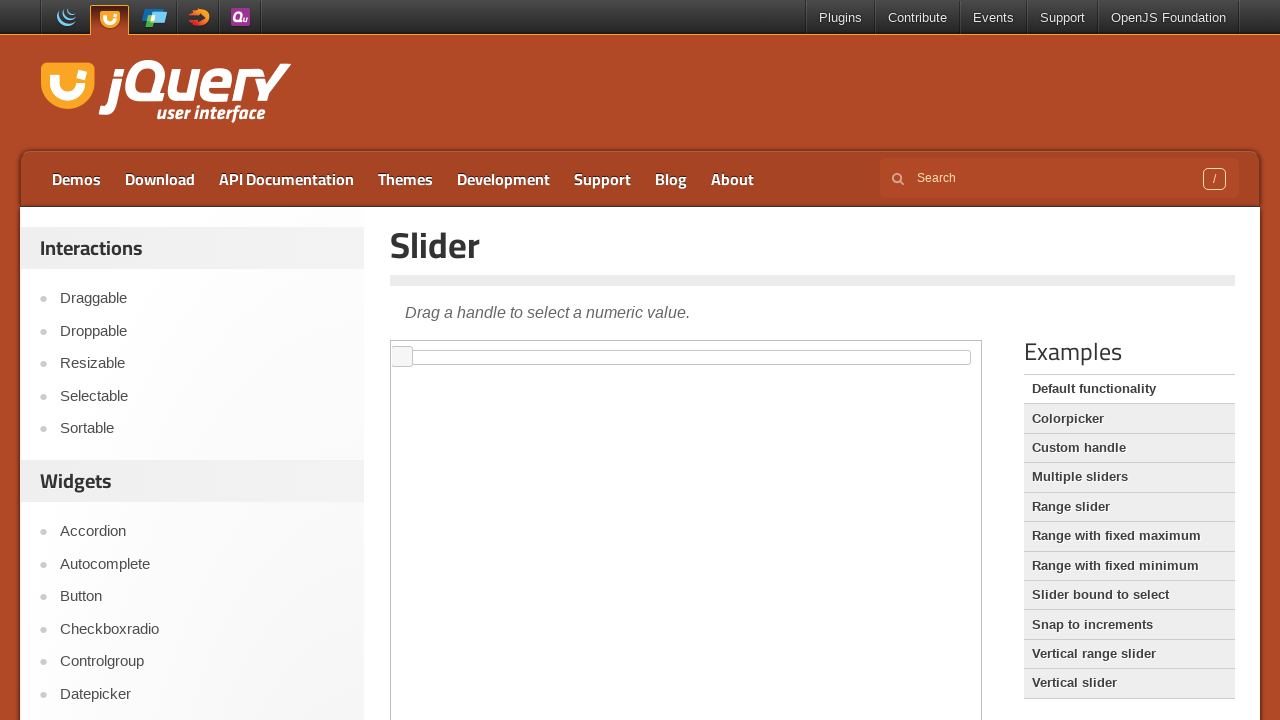

Located slider element in demo iframe
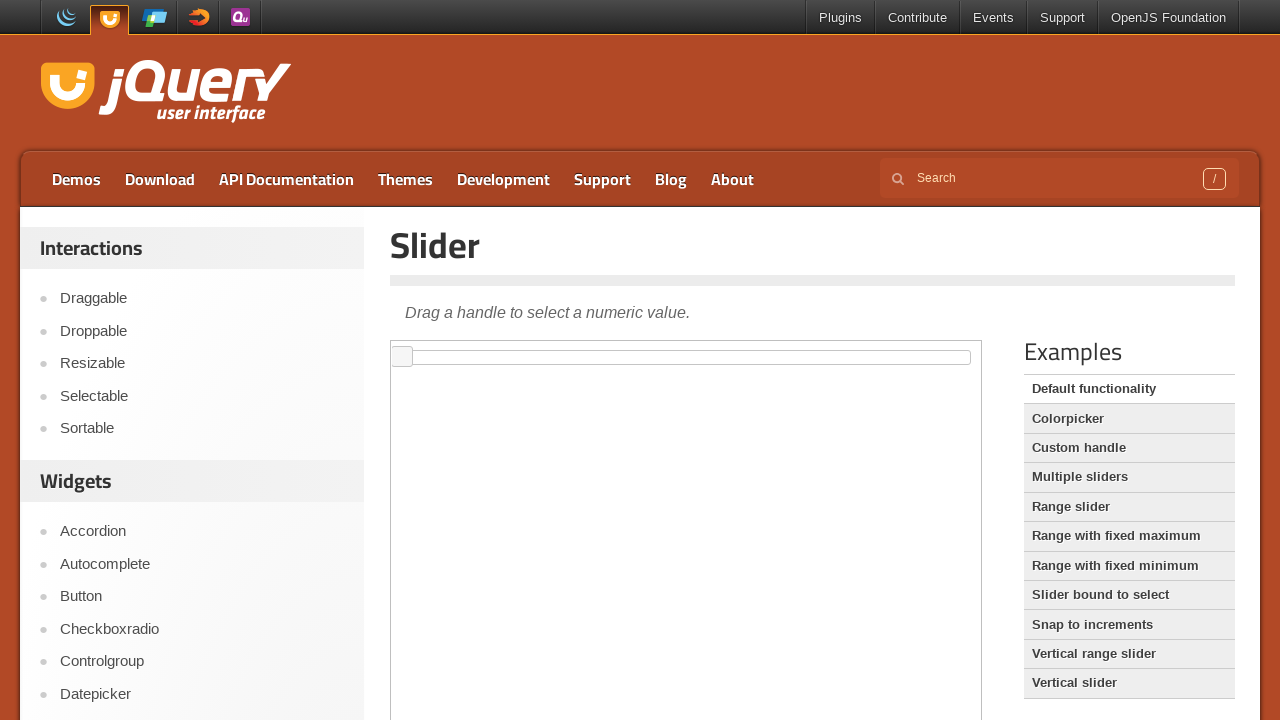

Retrieved slider bounding box coordinates
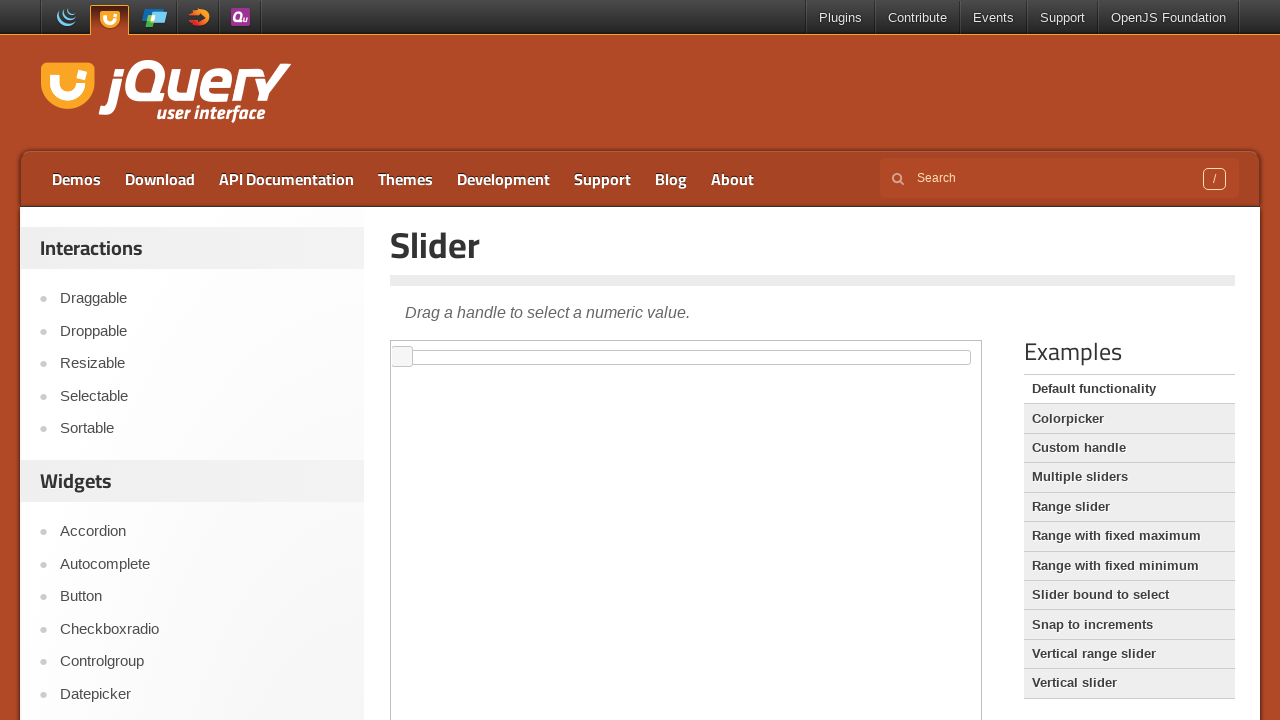

Moved mouse to center of slider element at (686, 357)
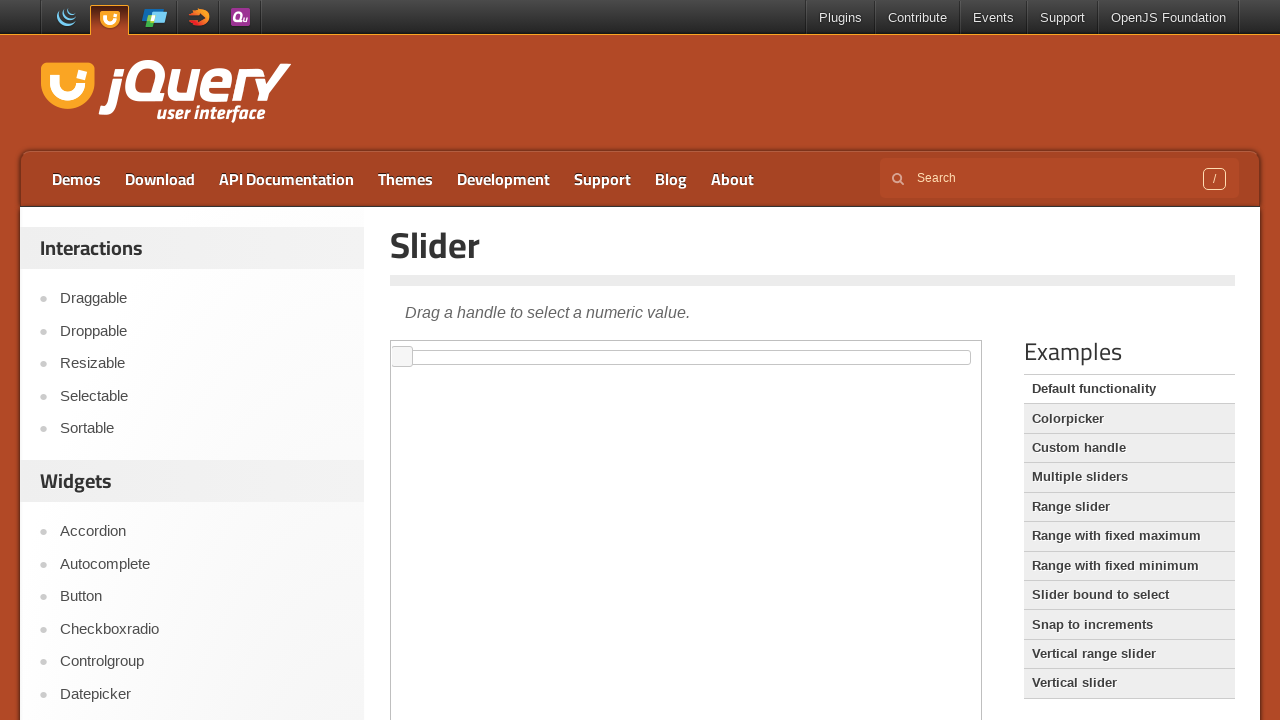

Pressed down mouse button on slider at (686, 357)
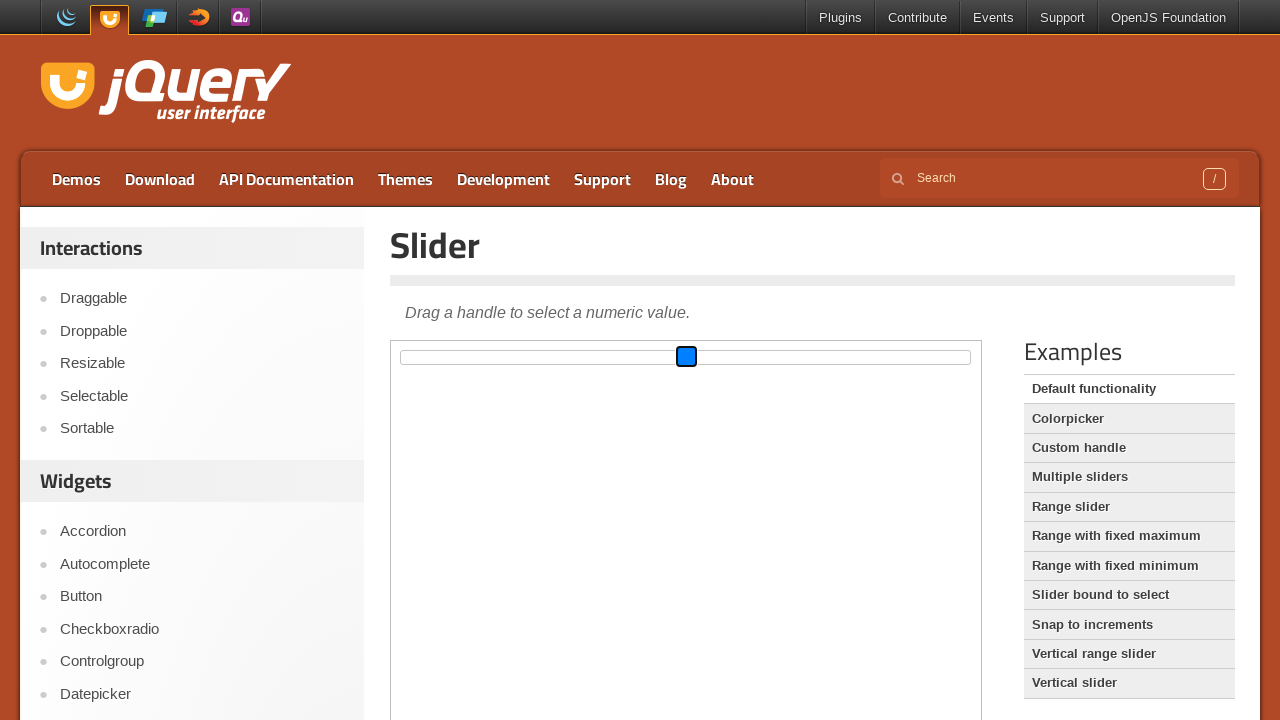

Dragged slider 50 pixels to the right at (736, 357)
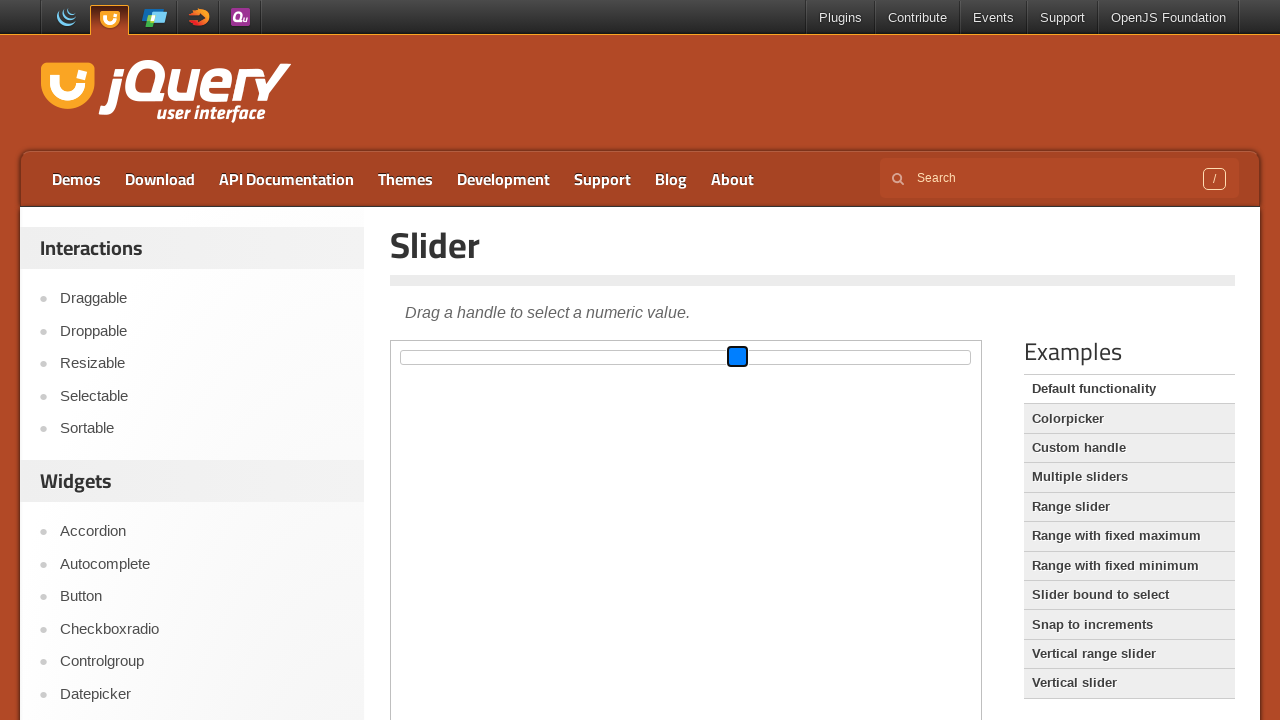

Released mouse button to complete slider drag at (736, 357)
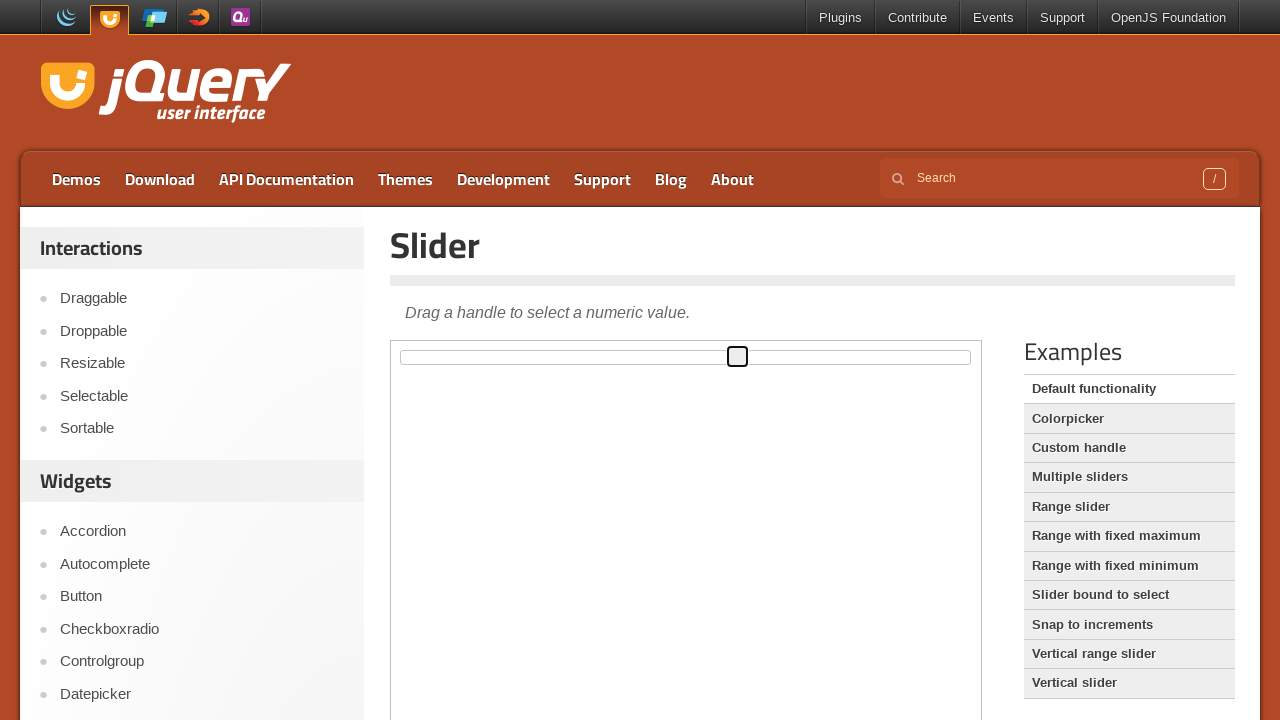

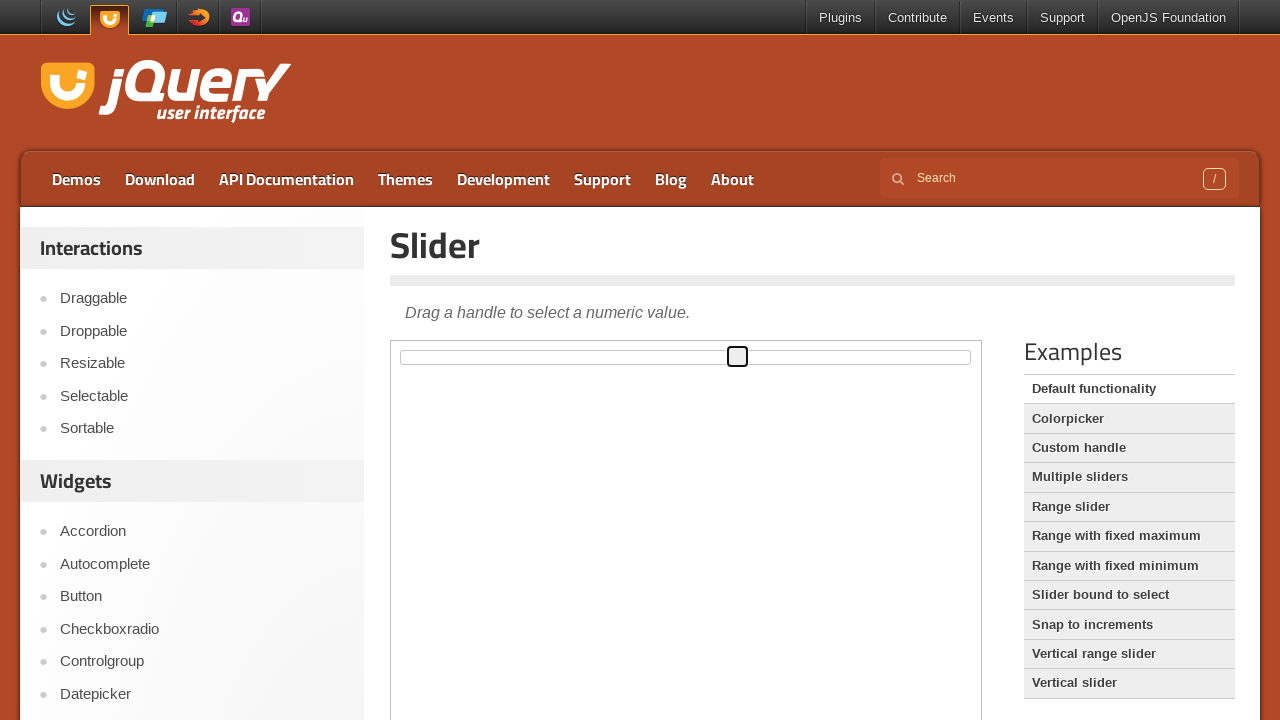